Tests the country dropdown on OrangeHRM's free trial page by verifying the dropdown exists, checking that a specific country (India) is present, and validating the total count of country options.

Starting URL: https://www.orangehrm.com/30-day-free-trial/

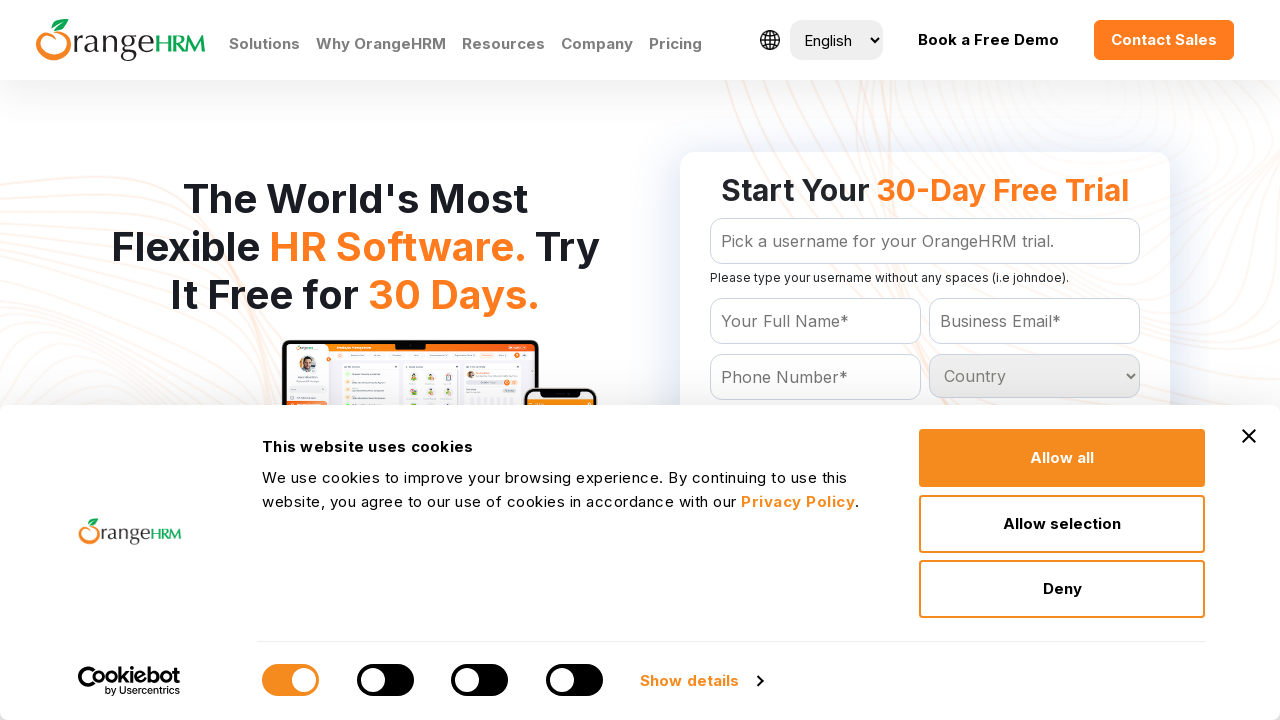

Waited for country dropdown selector to be present
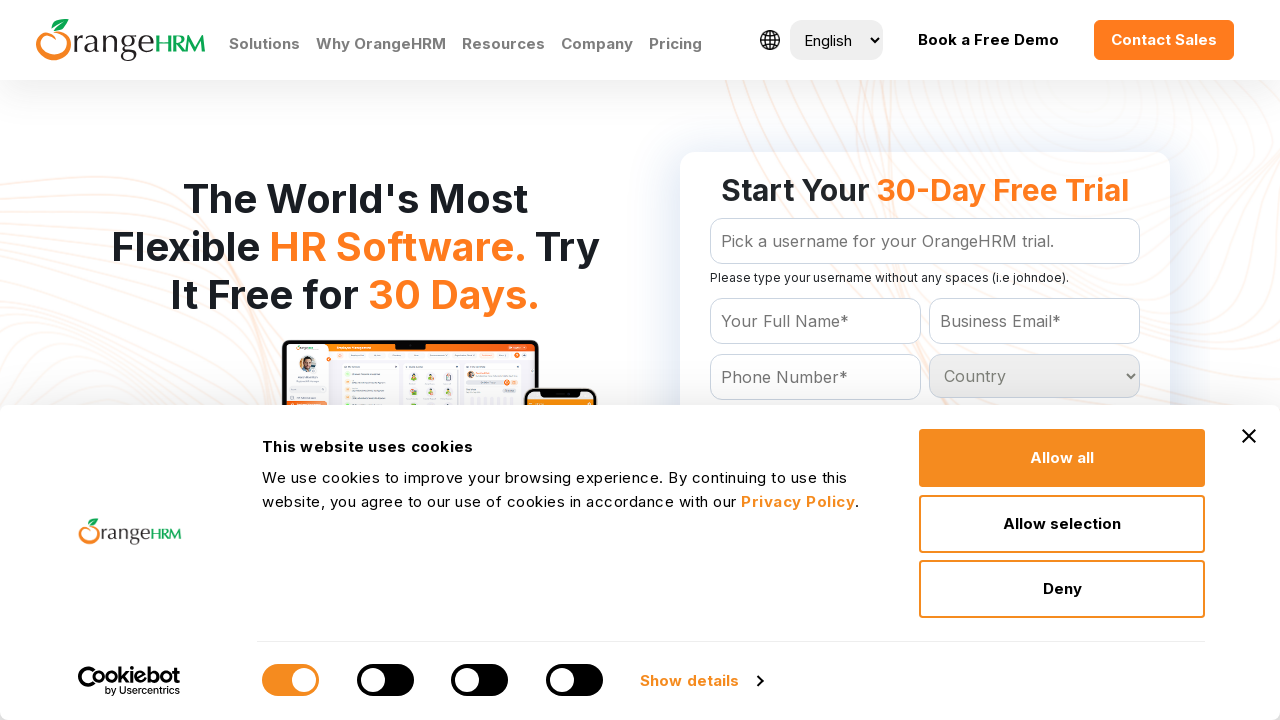

Located country dropdown element
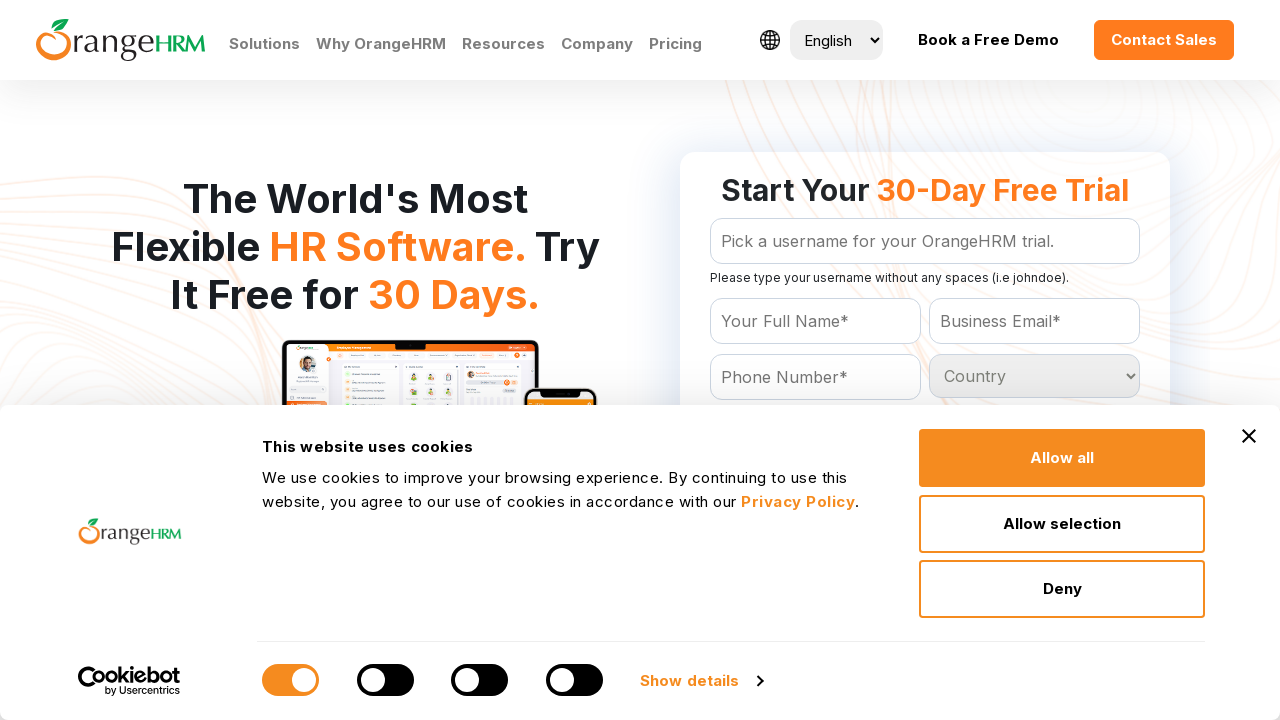

Verified country dropdown is visible
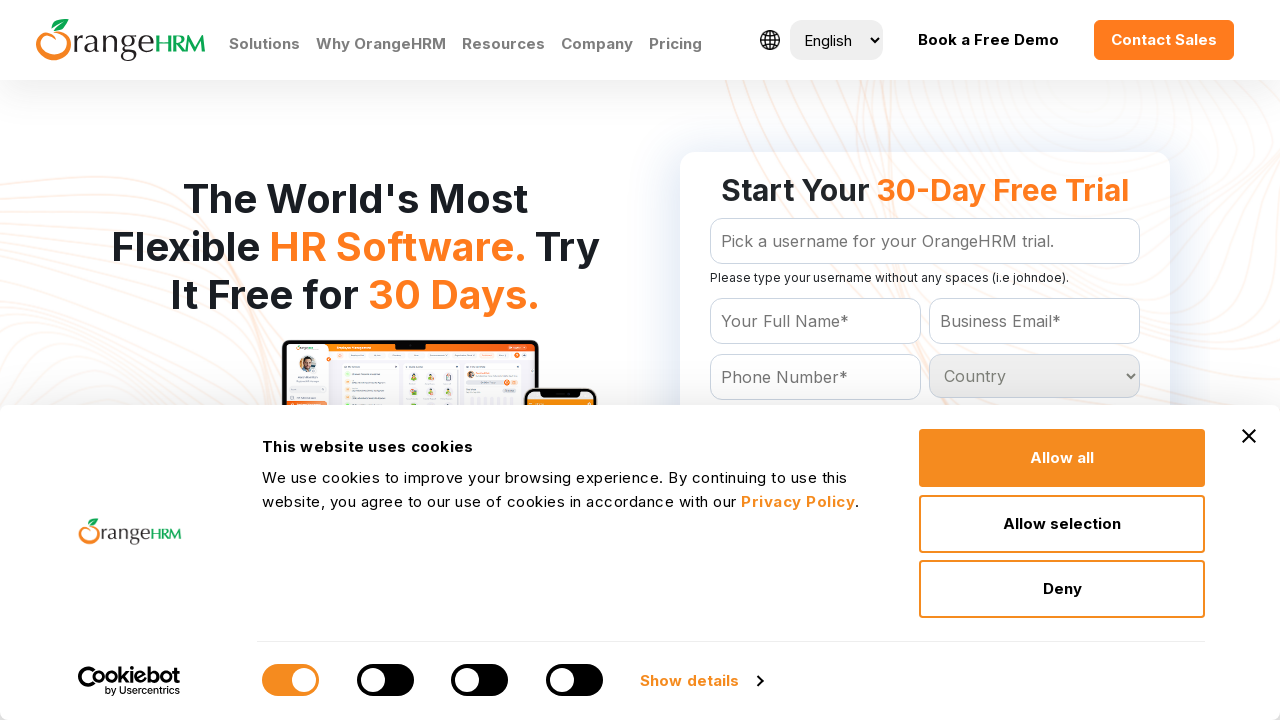

Retrieved all country options from dropdown
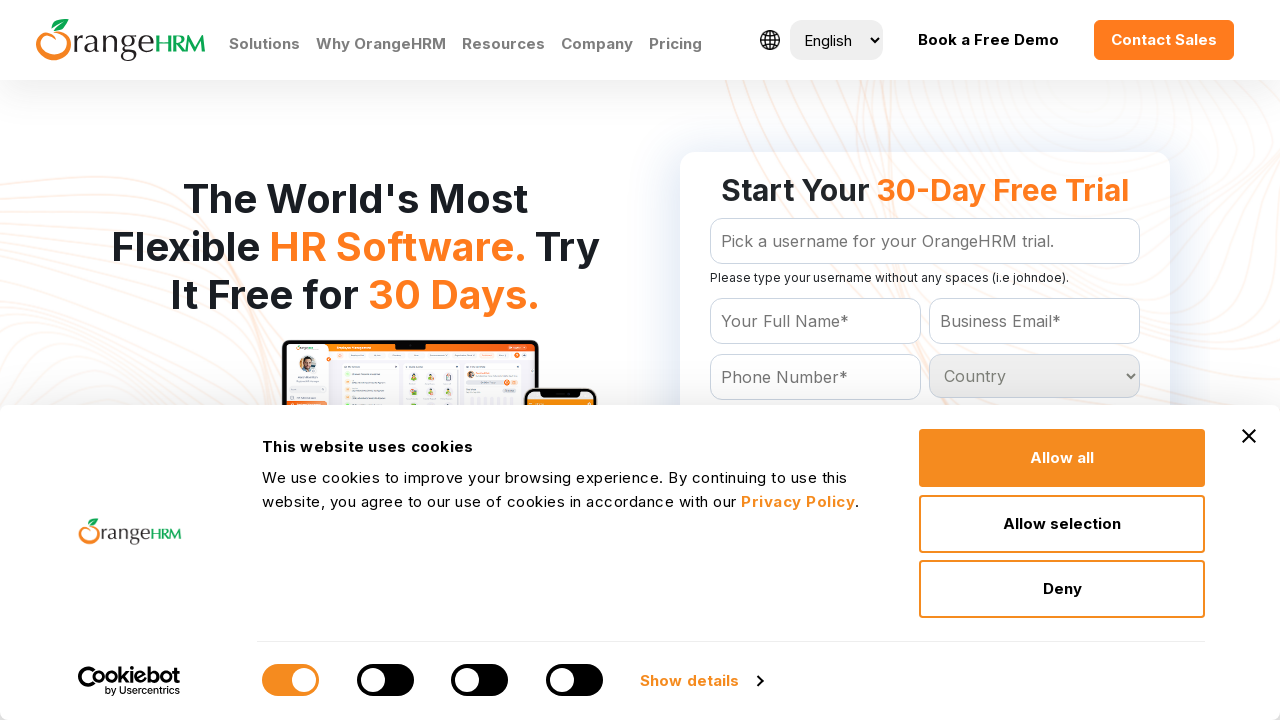

Printed first 5 country options (excluding placeholder)
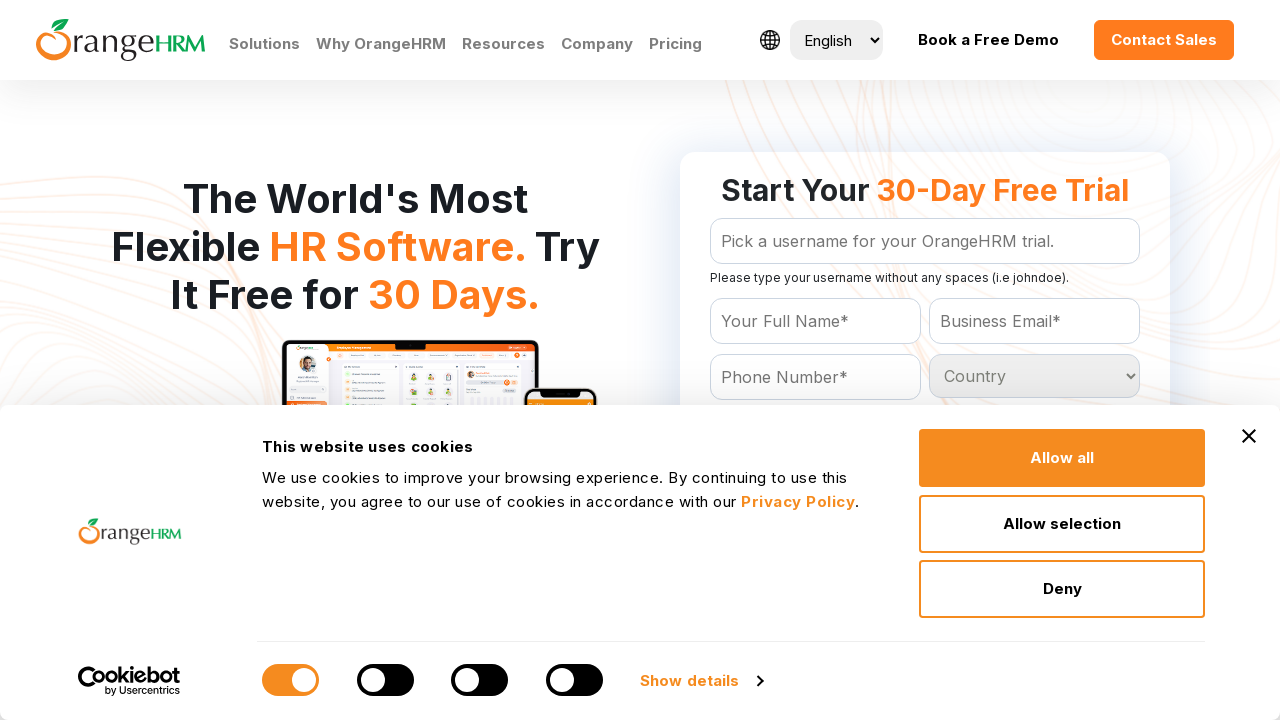

Verified that India is present in country options list
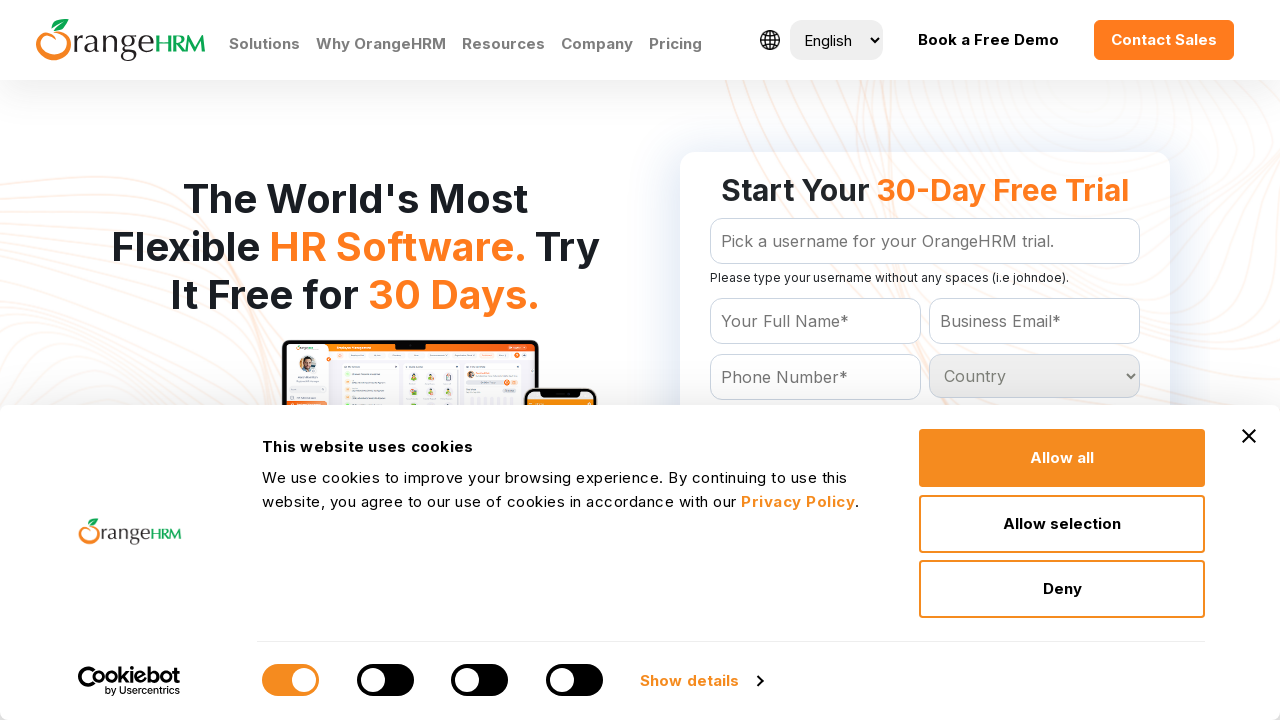

Verified country count is 232 (excluding placeholder)
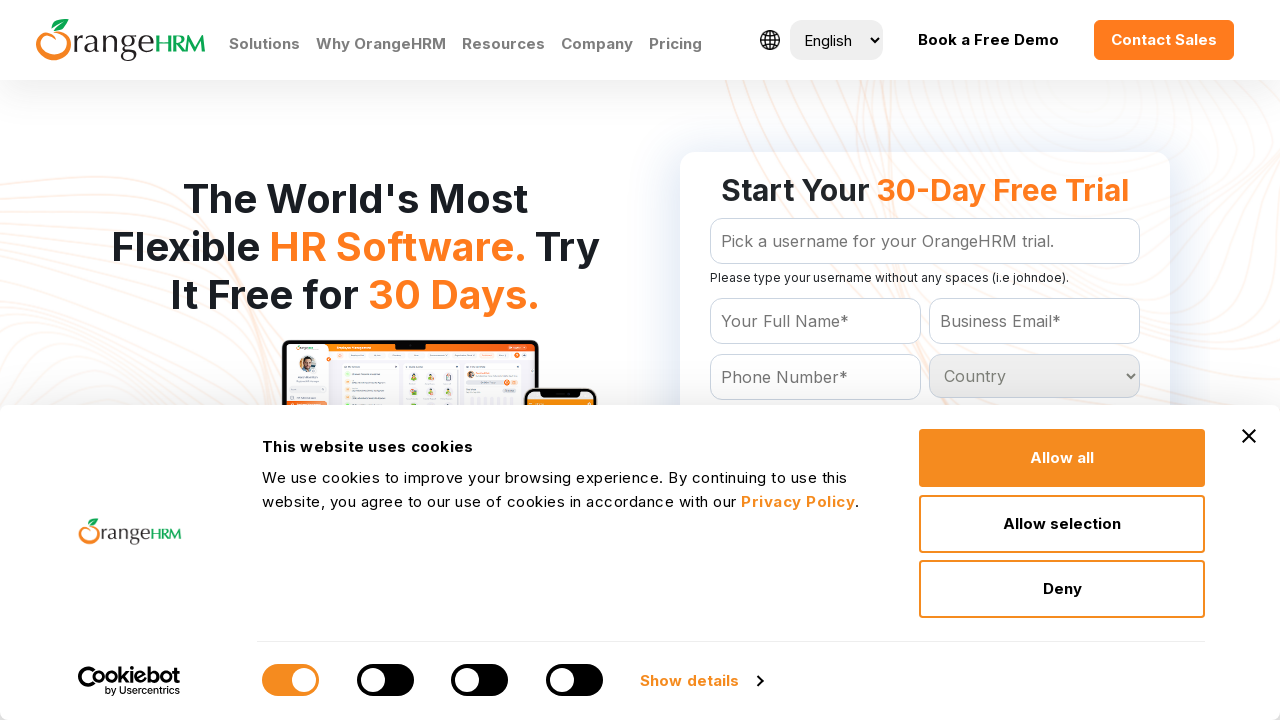

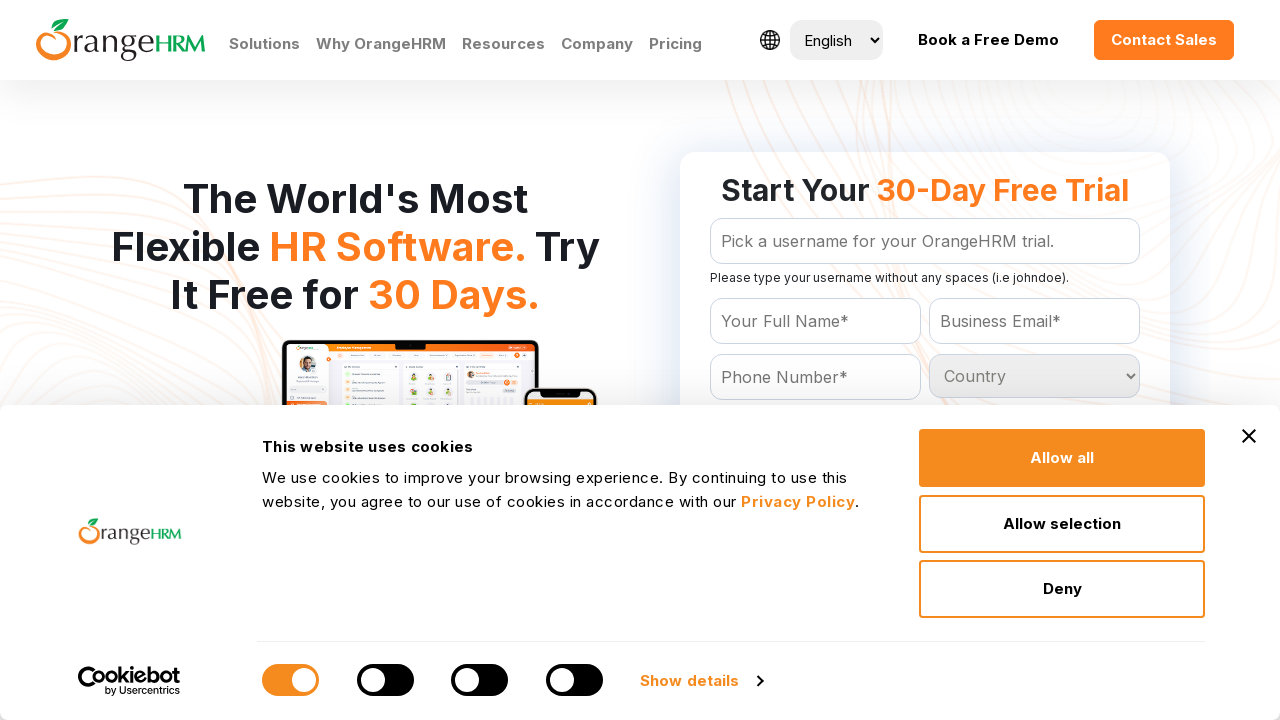